Tests the A/B Testing page by navigating from the homepage and clicking on the A/B Testing link

Starting URL: https://the-internet.herokuapp.com/

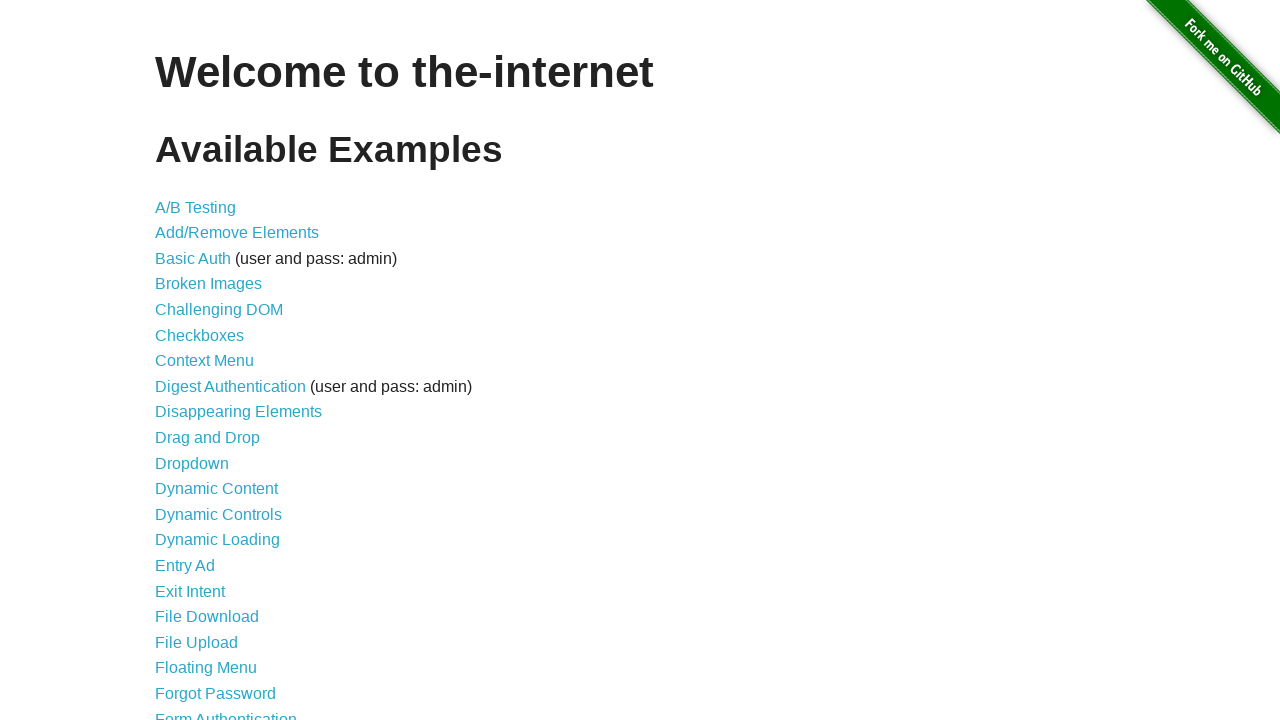

Clicked on A/B Testing link at (196, 207) on xpath=//a[normalize-space()='A/B Testing']
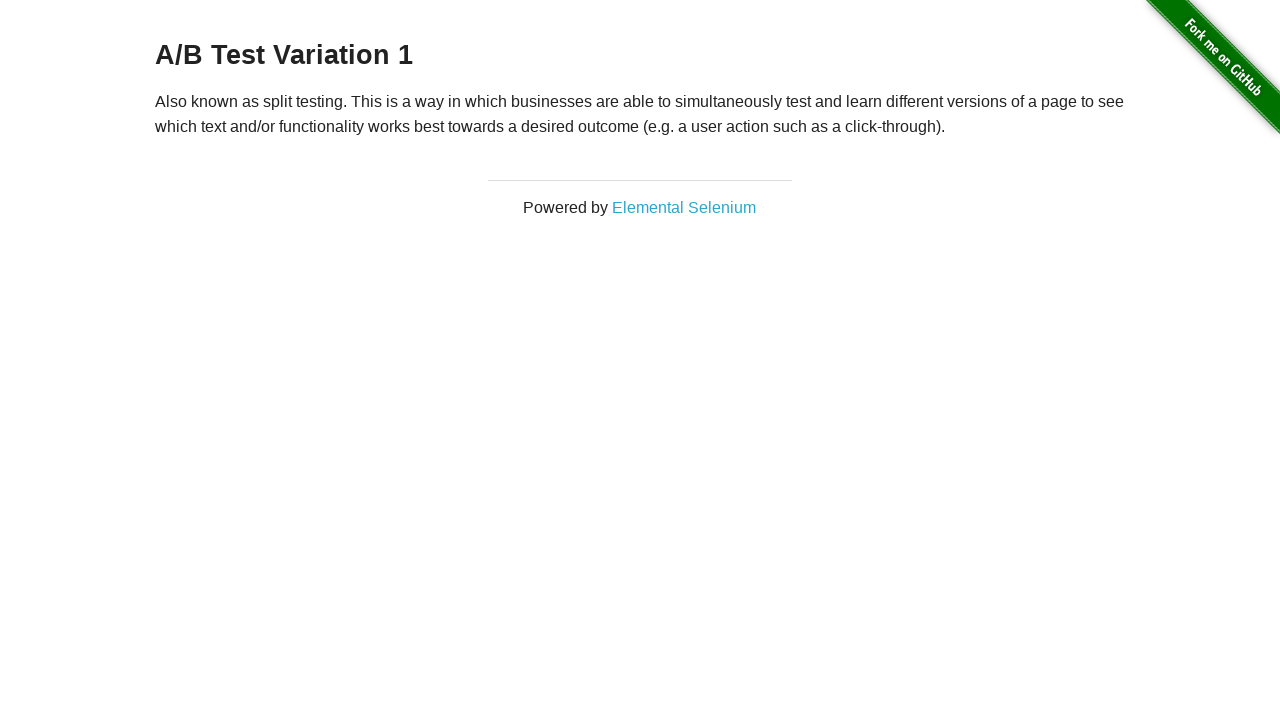

A/B Testing page loaded successfully
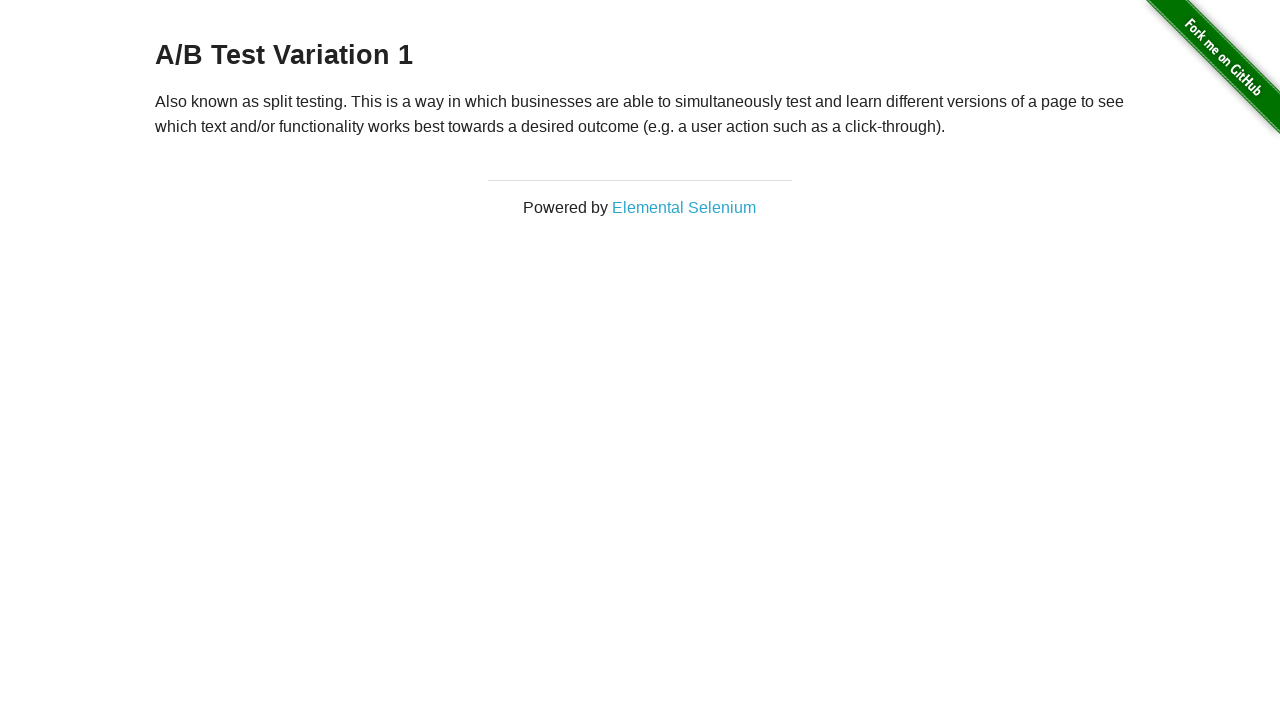

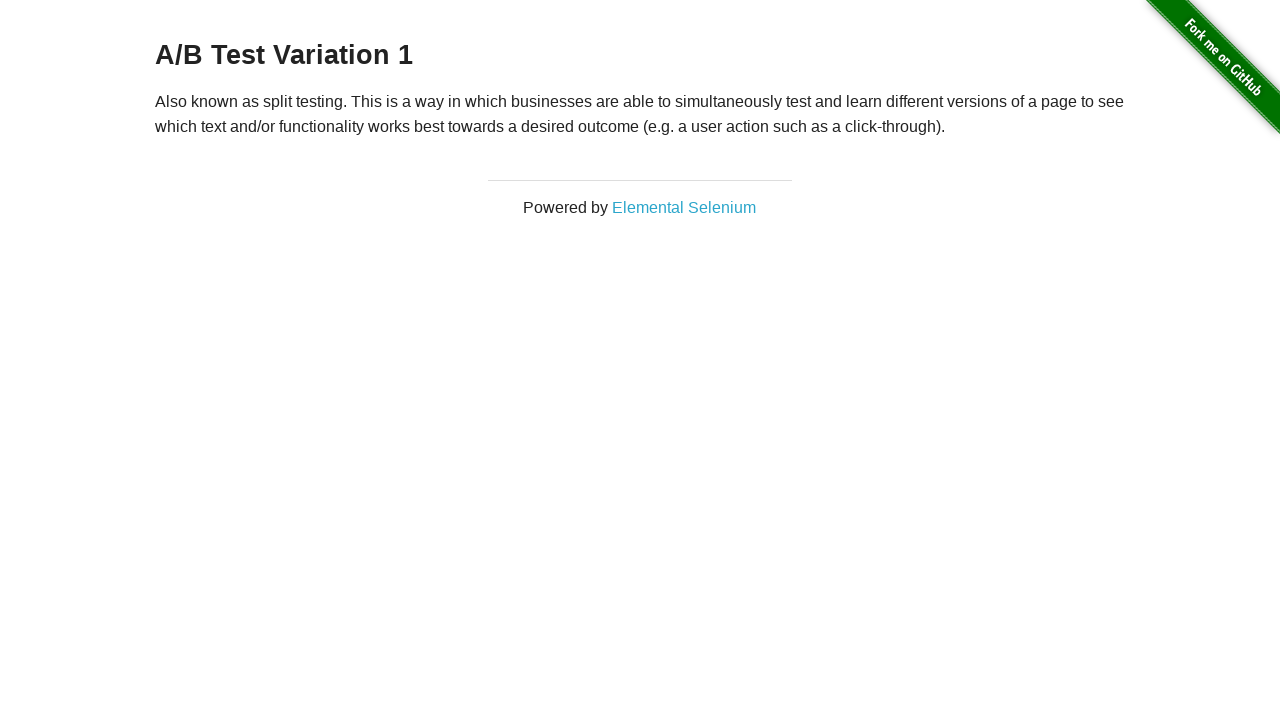